Navigates to a books PWA application and interacts with shadow DOM elements to enter text in a search input field

Starting URL: https://books-pwakit.appspot.com/

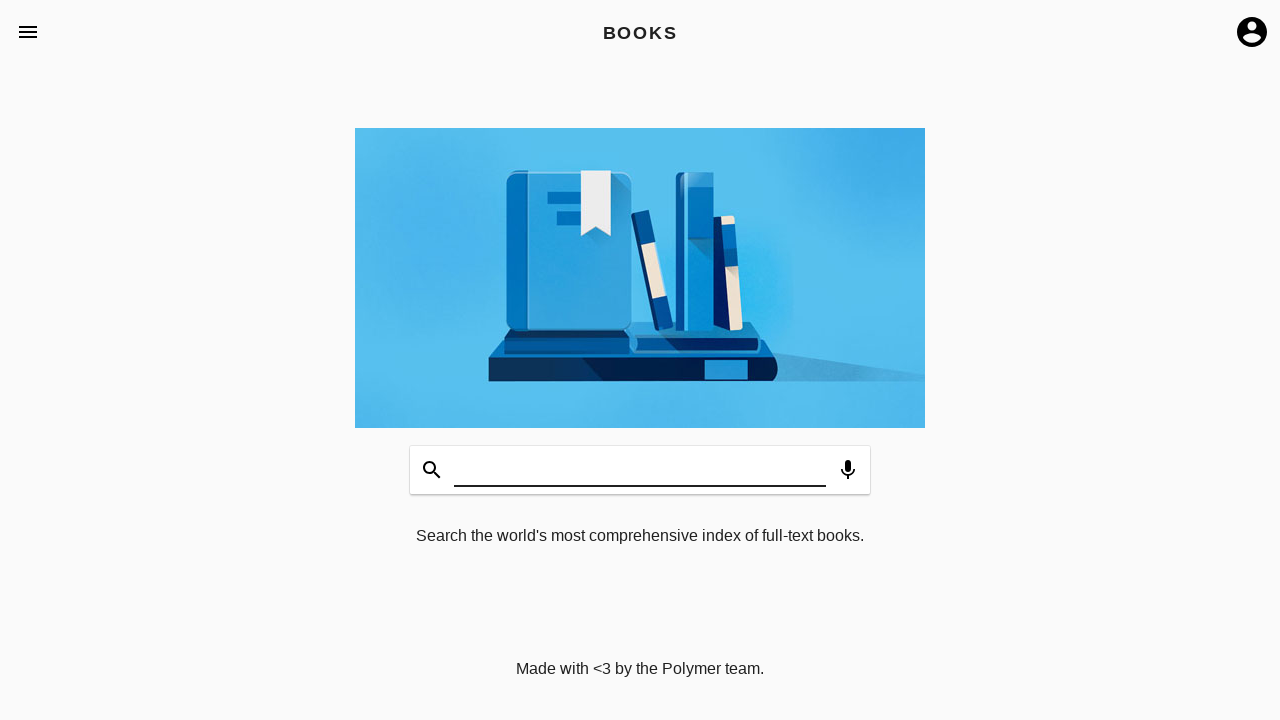

Waited 1000ms for page to fully load
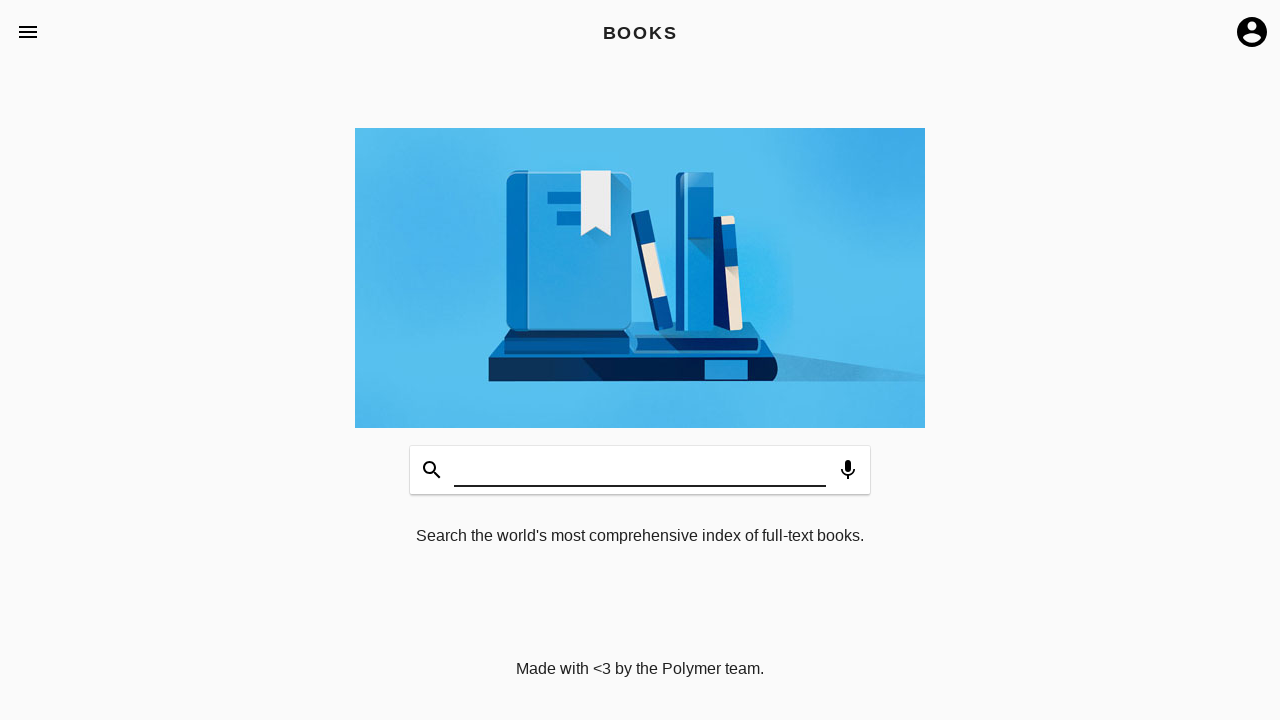

Located book-app element with apptitle='BOOKS'
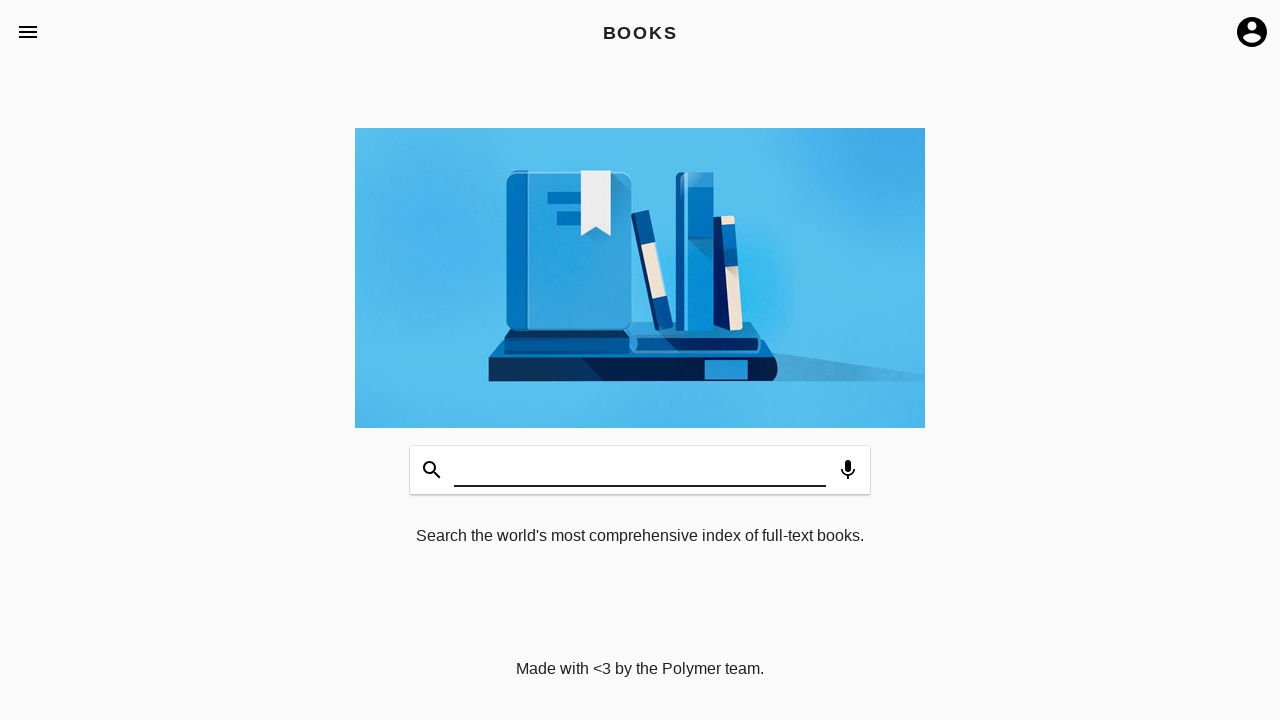

Accessed shadow DOM and located search input field with ID 'input'
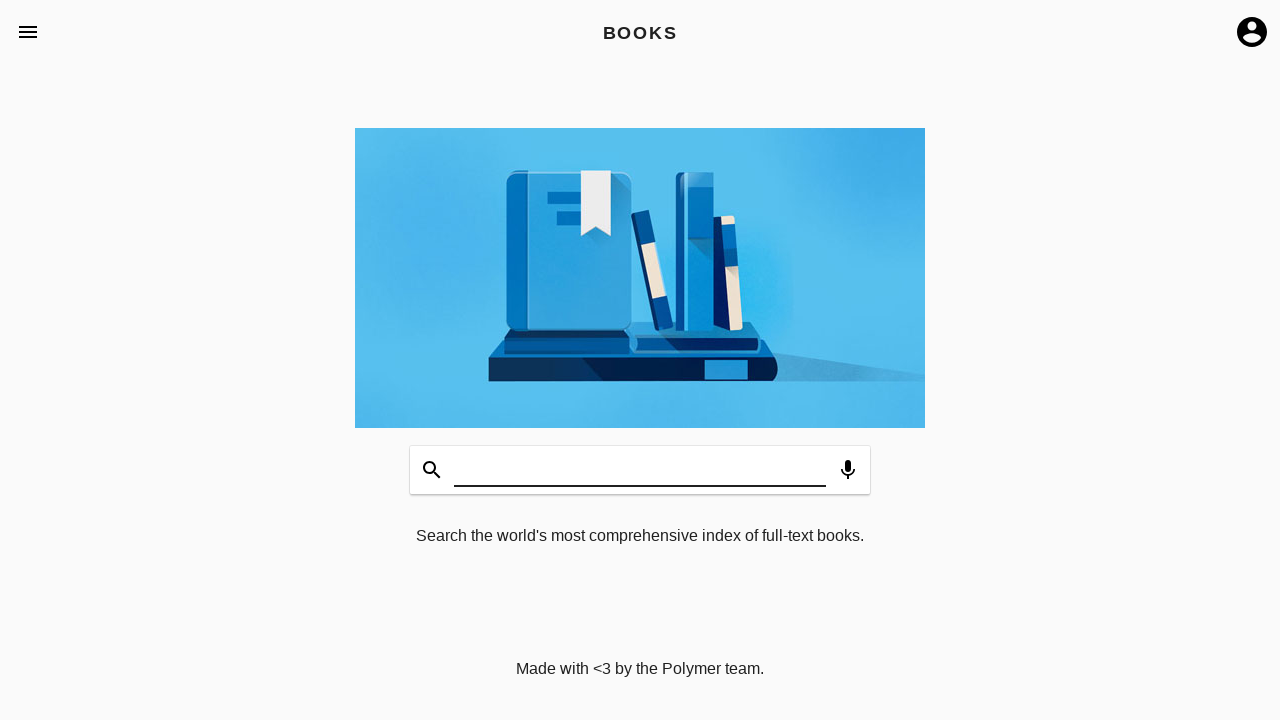

Set search input value to 'book'
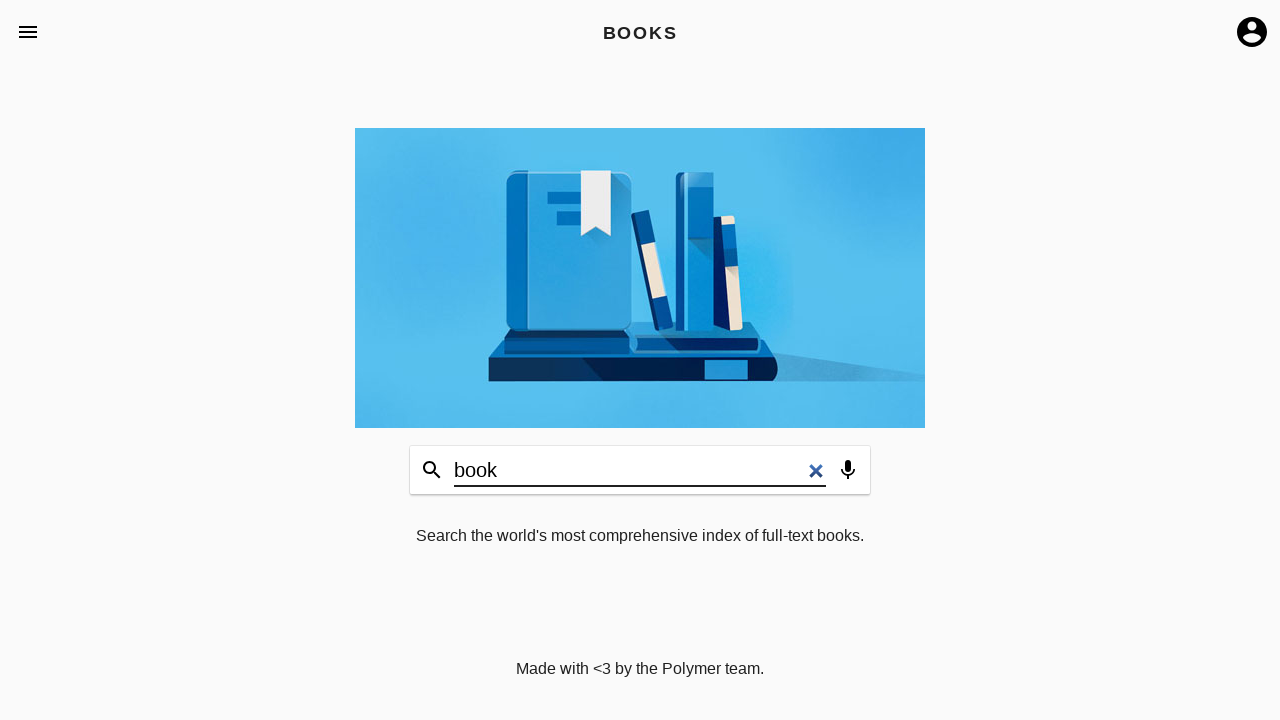

Triggered input event to register the search value
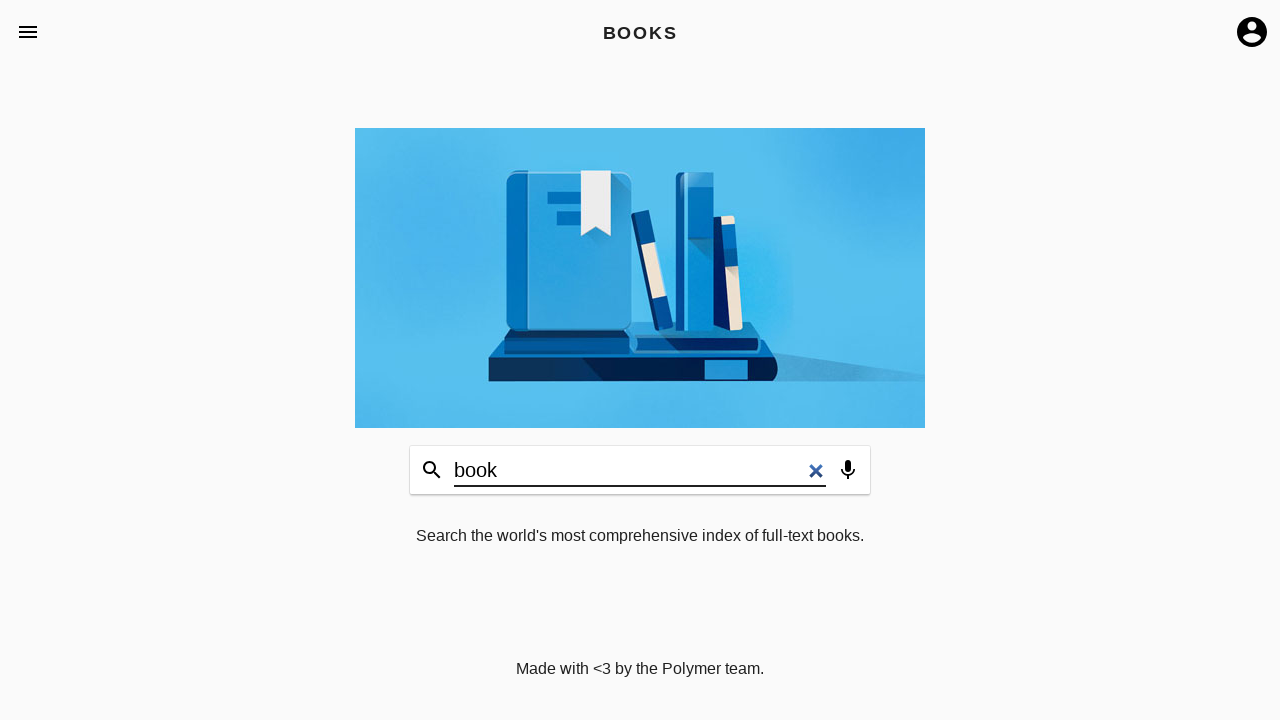

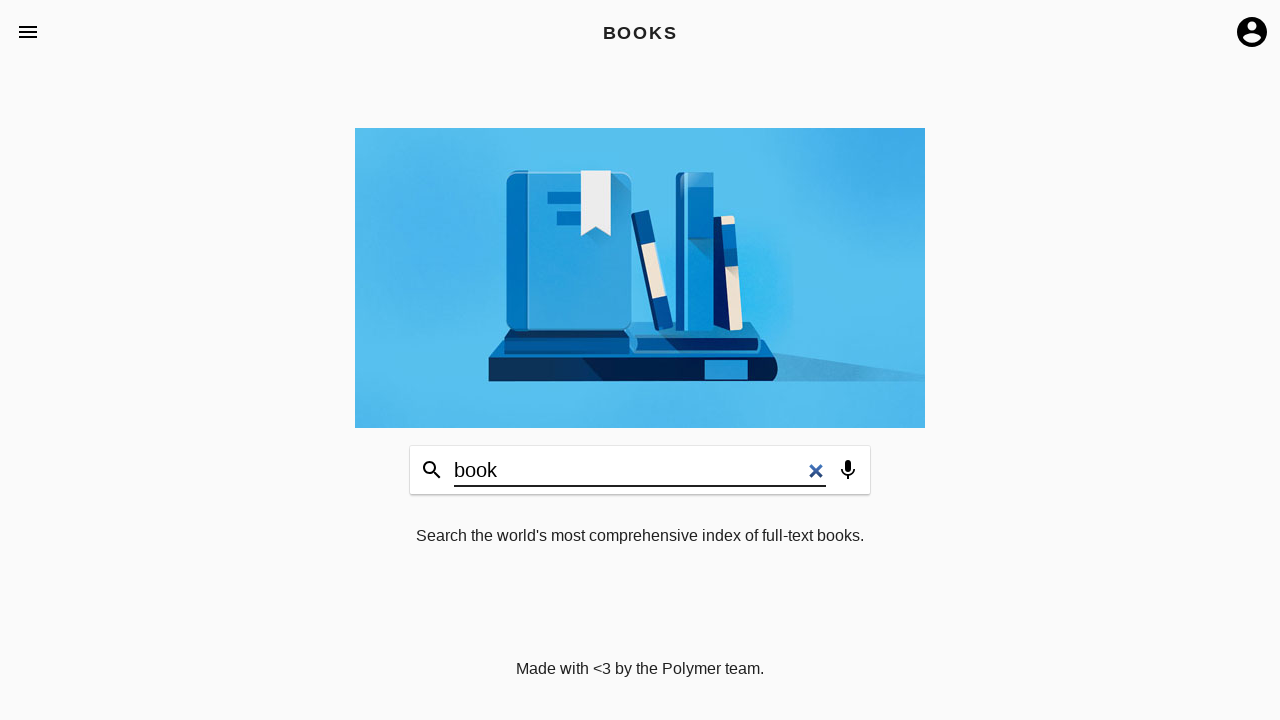